Tests scrolling functionality by scrolling to the footer element and verifying scroll position changes

Starting URL: https://webdriver.io/

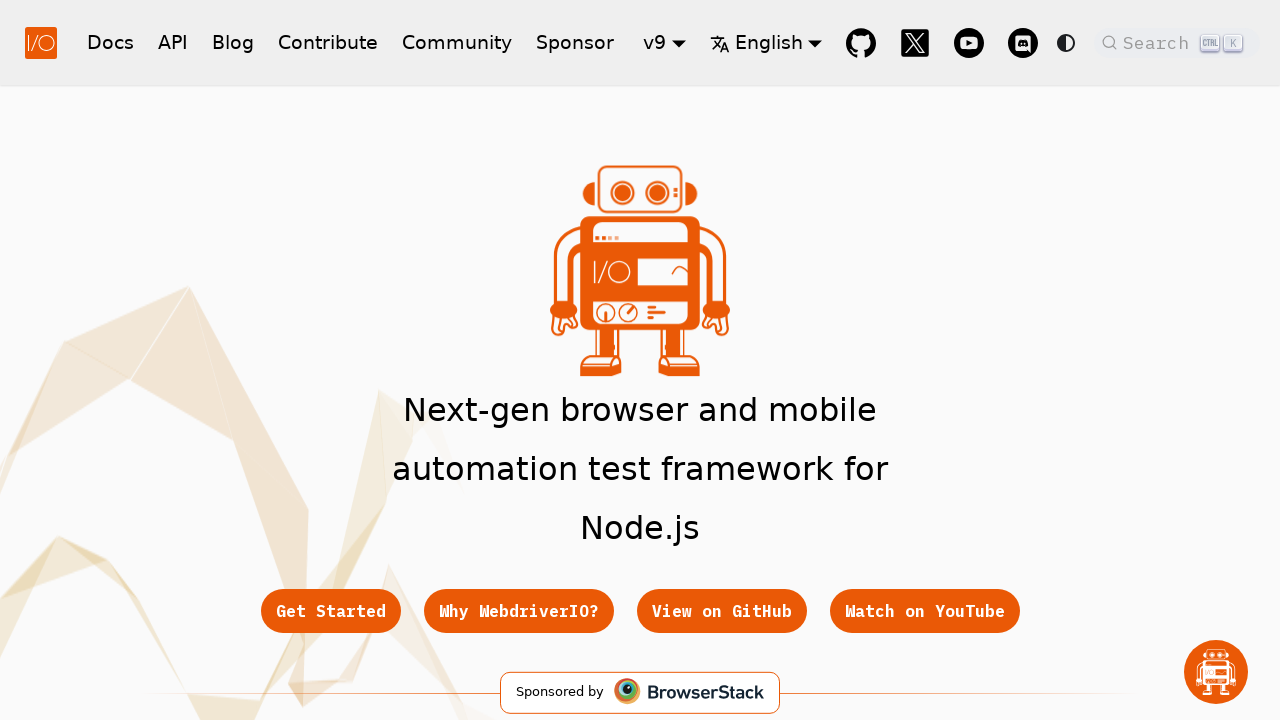

Evaluated initial scroll position
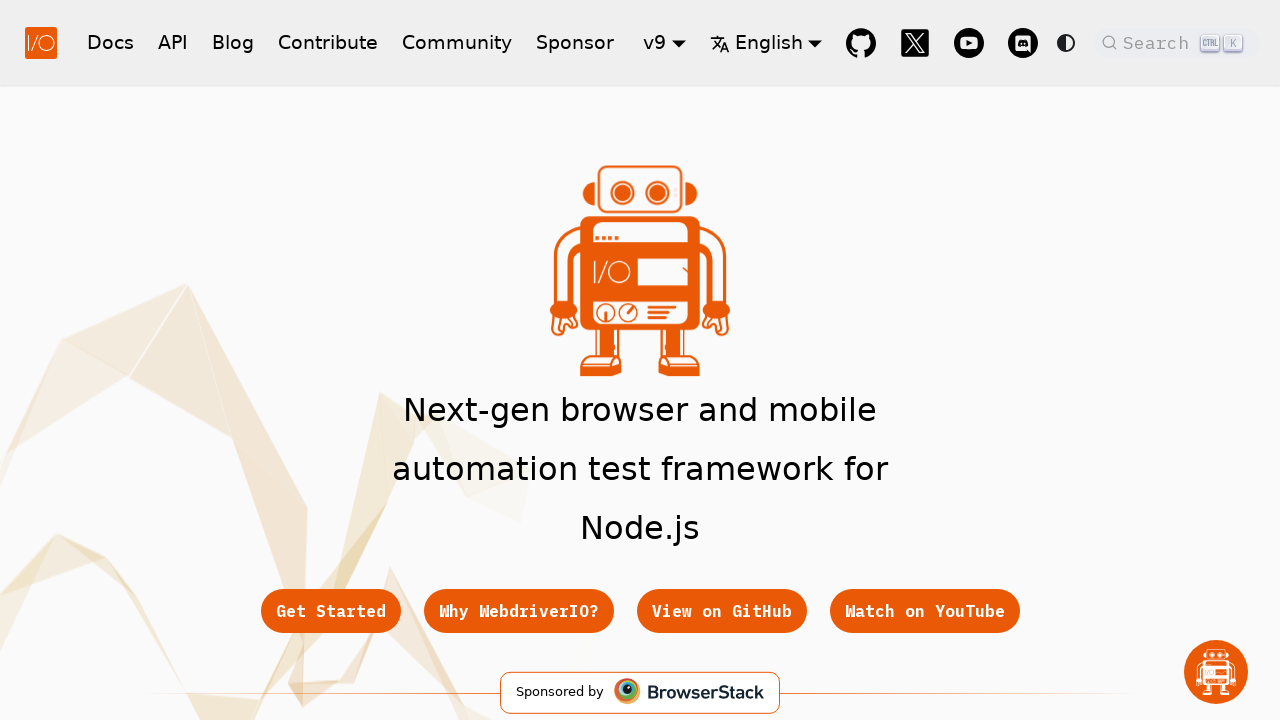

Verified initial scroll position is at [0, 0]
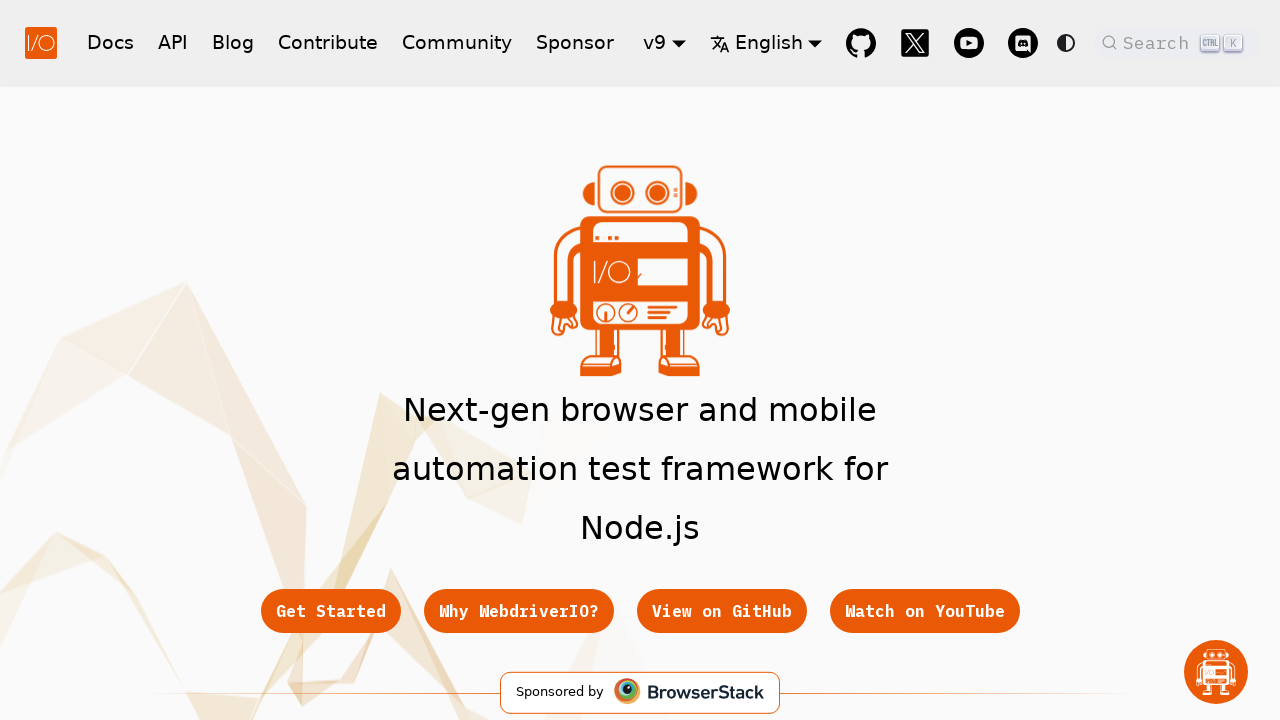

Scrolled to footer element
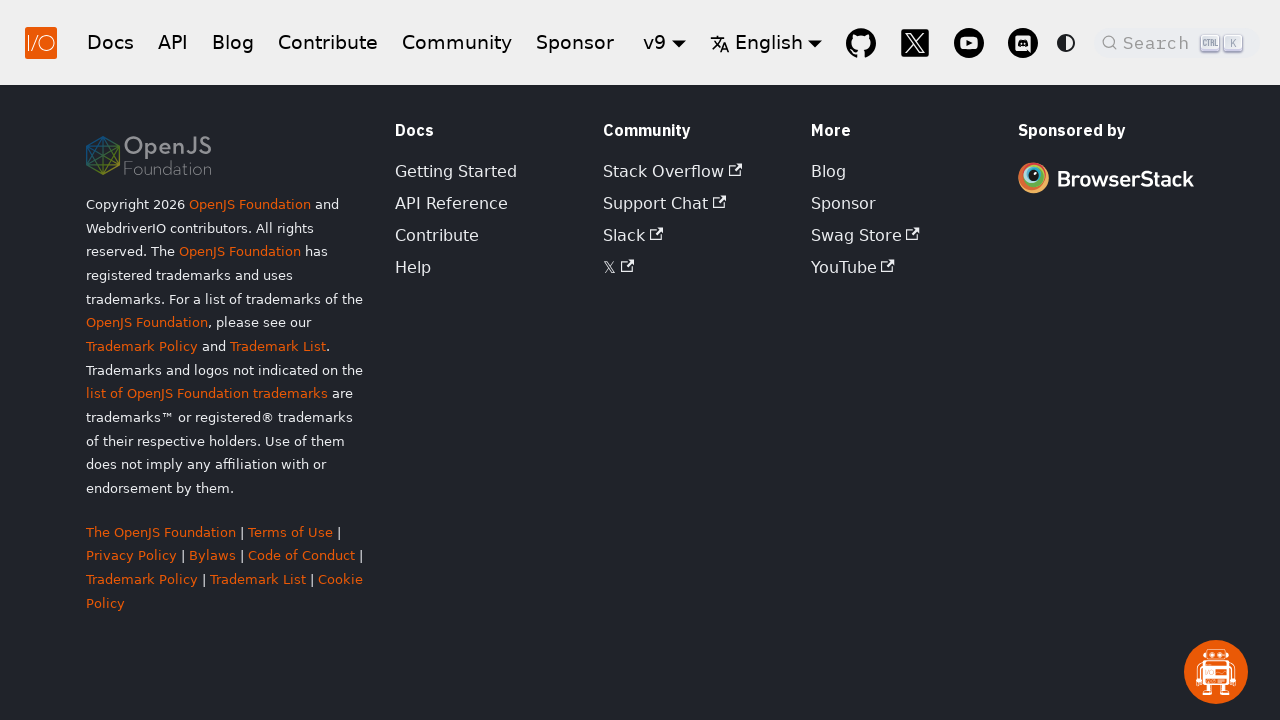

Evaluated scroll position after scrolling
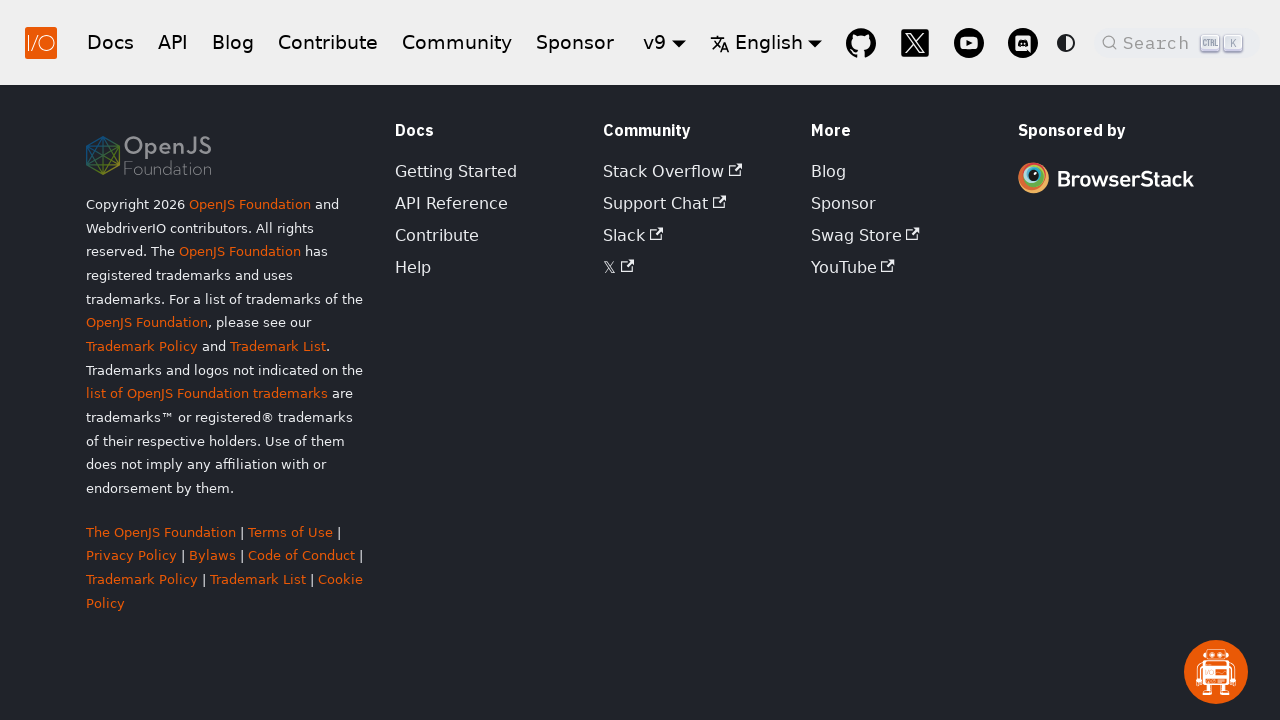

Verified vertical scroll position is greater than 100
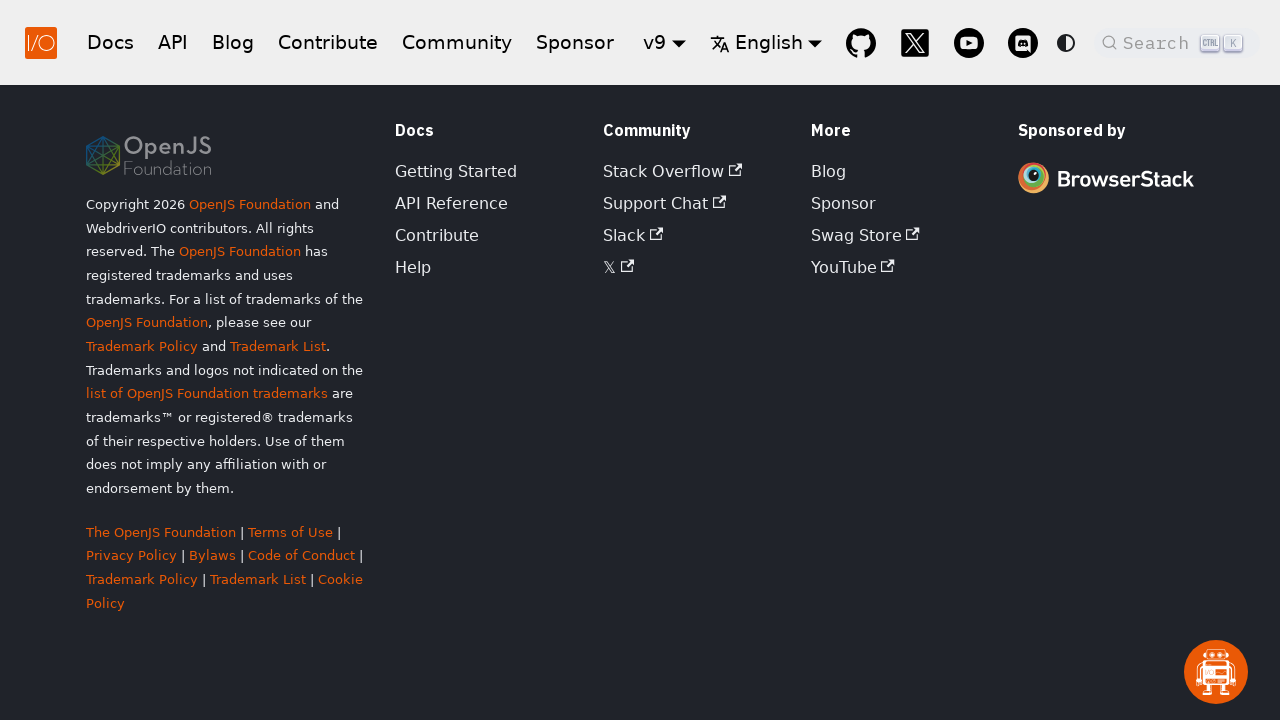

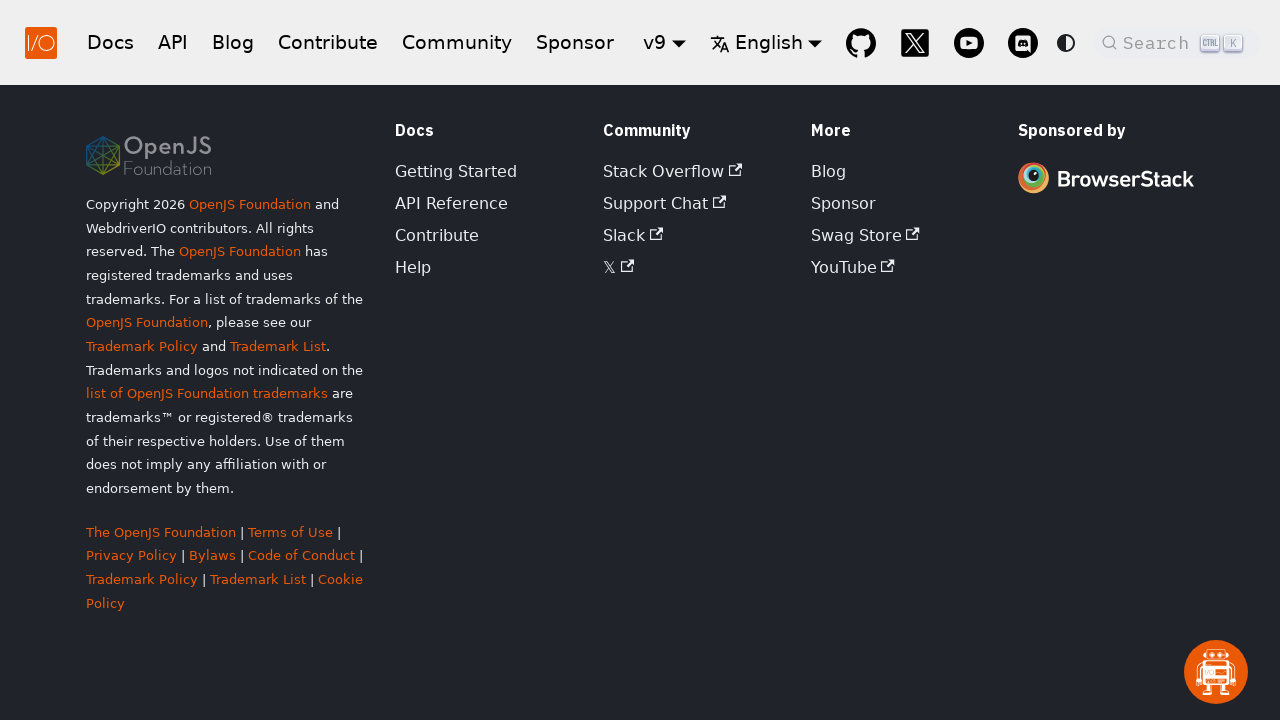